Tests product thumbnail gallery by clicking through different product thumbnail images

Starting URL: https://pampik.com/ua/catalog/nabor-bezmolochnaya-kasha-milupa-multizlakovaya-3h170-g

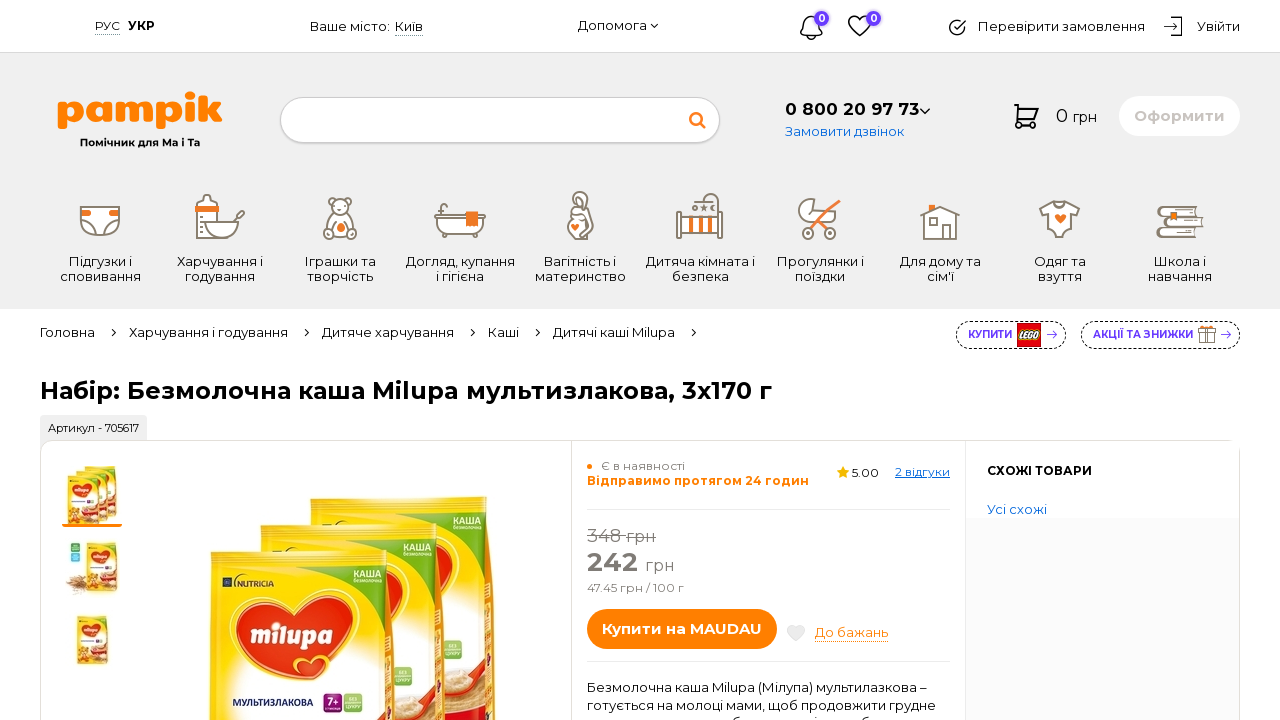

Clicked on second product thumbnail image at (92, 568) on xpath=//*[@id="product-view"]/div[2]/div/div/div/div[2]/div/div/img
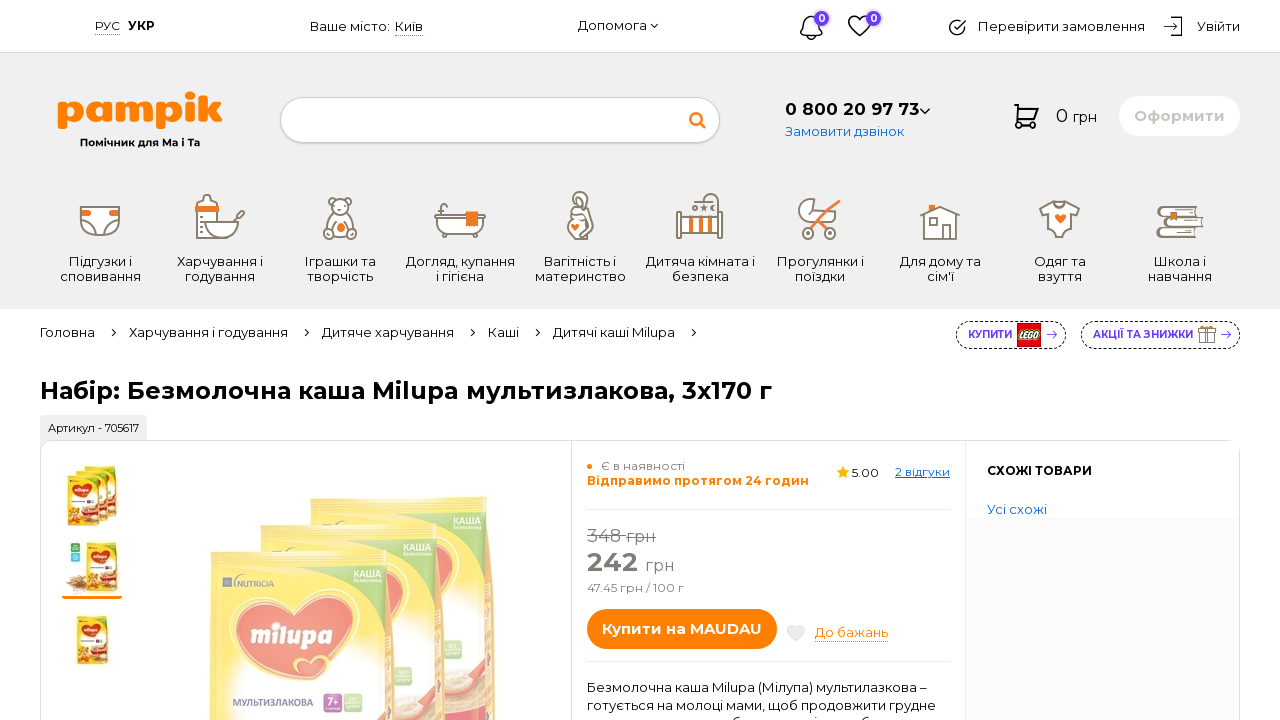

Waited 2000ms for page to load
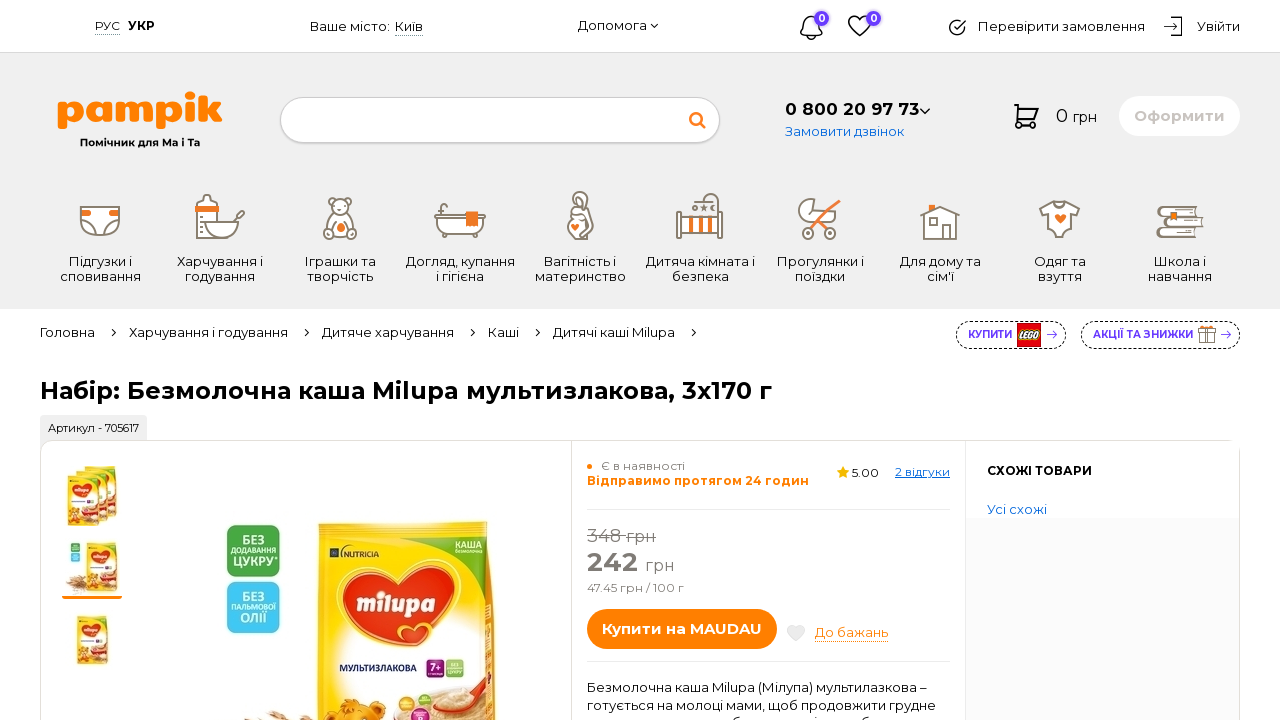

Clicked on third product thumbnail image at (92, 640) on xpath=//*[@id="product-view"]/div[2]/div/div/div/div[3]/div/div/img
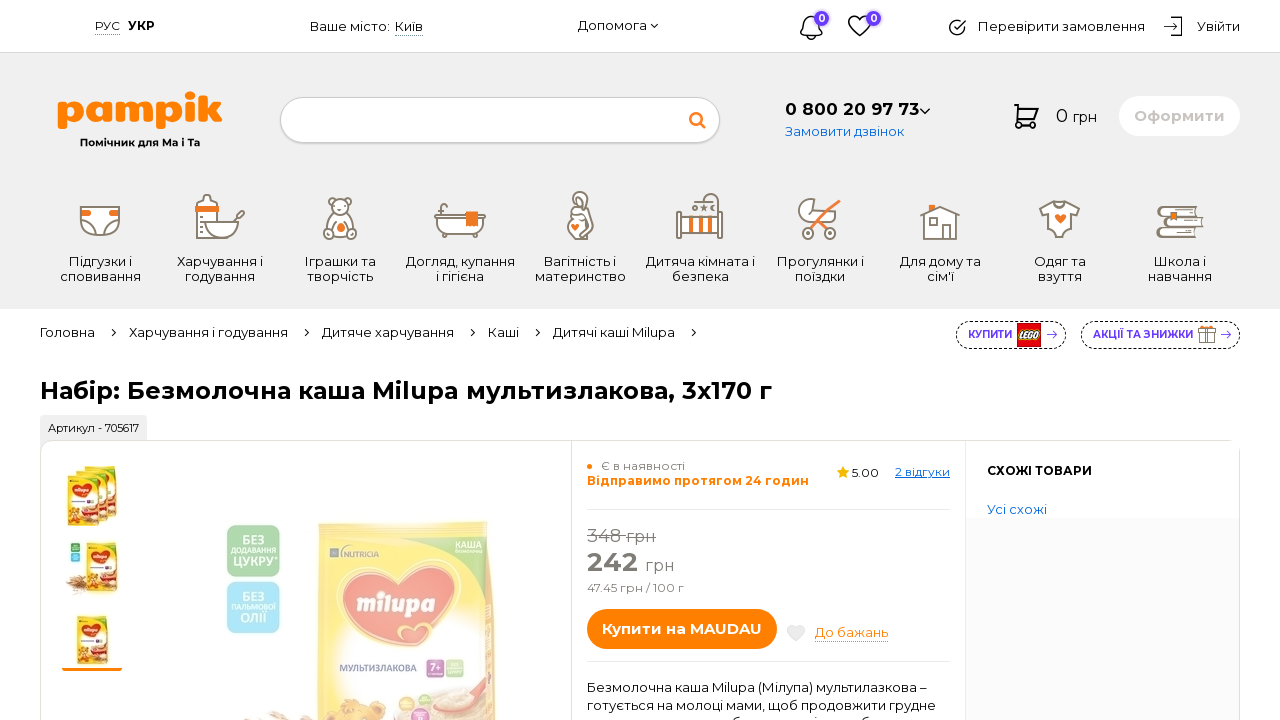

Waited 1000ms for page to load
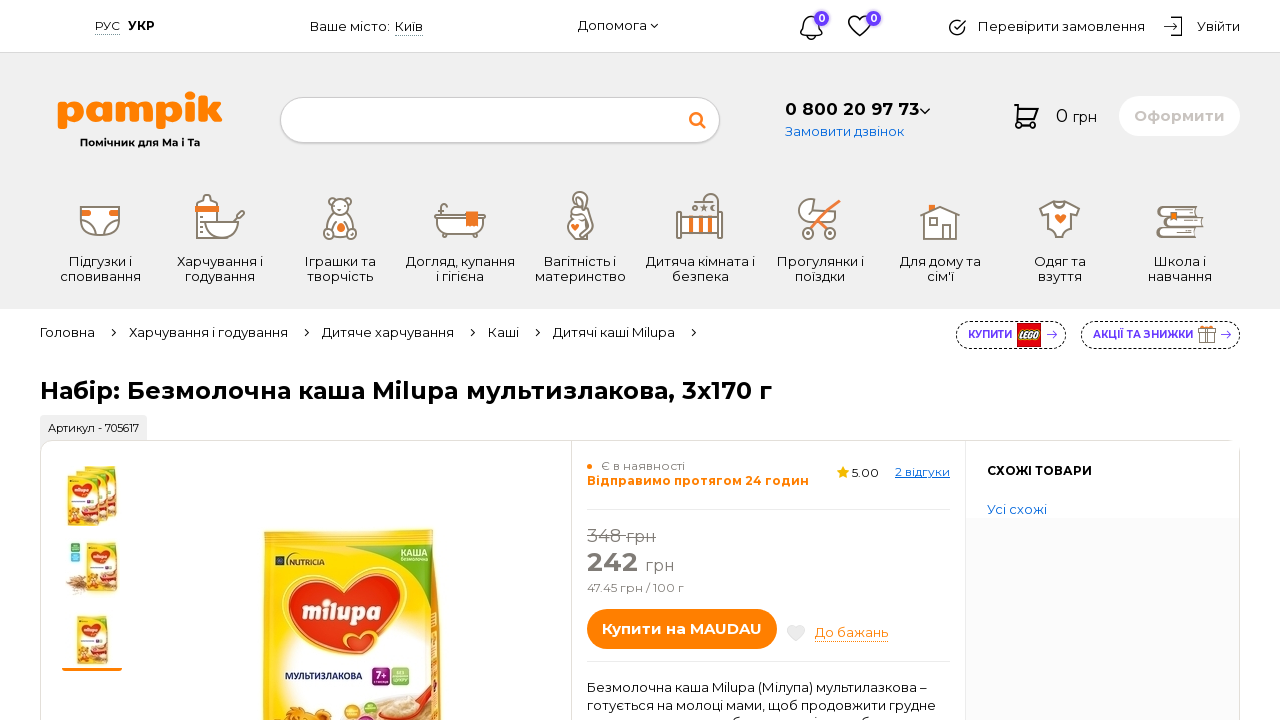

Clicked on first product thumbnail image at (92, 496) on xpath=//*[@id="product-view"]/div[2]/div/div/div/div[1]/div/div/img
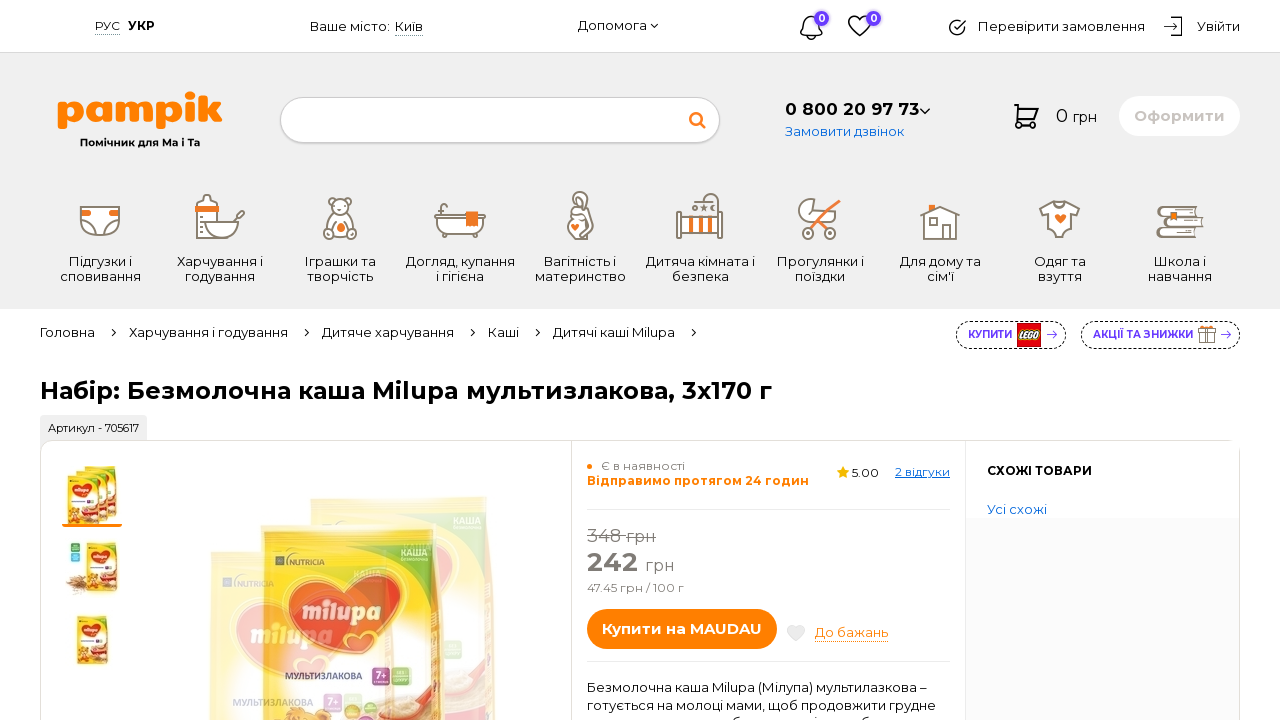

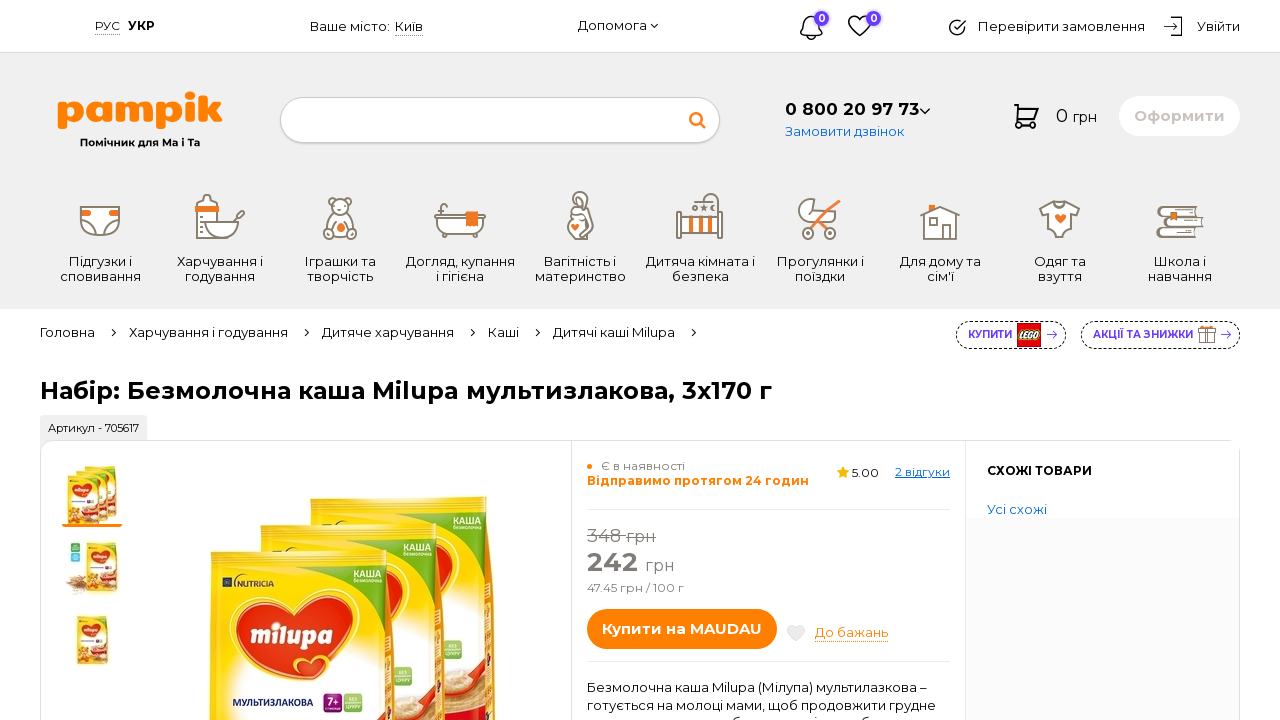